Tests a web form by entering text in a text box and submitting the form, then verifies the success message is displayed

Starting URL: https://www.selenium.dev/selenium/web/web-form.html

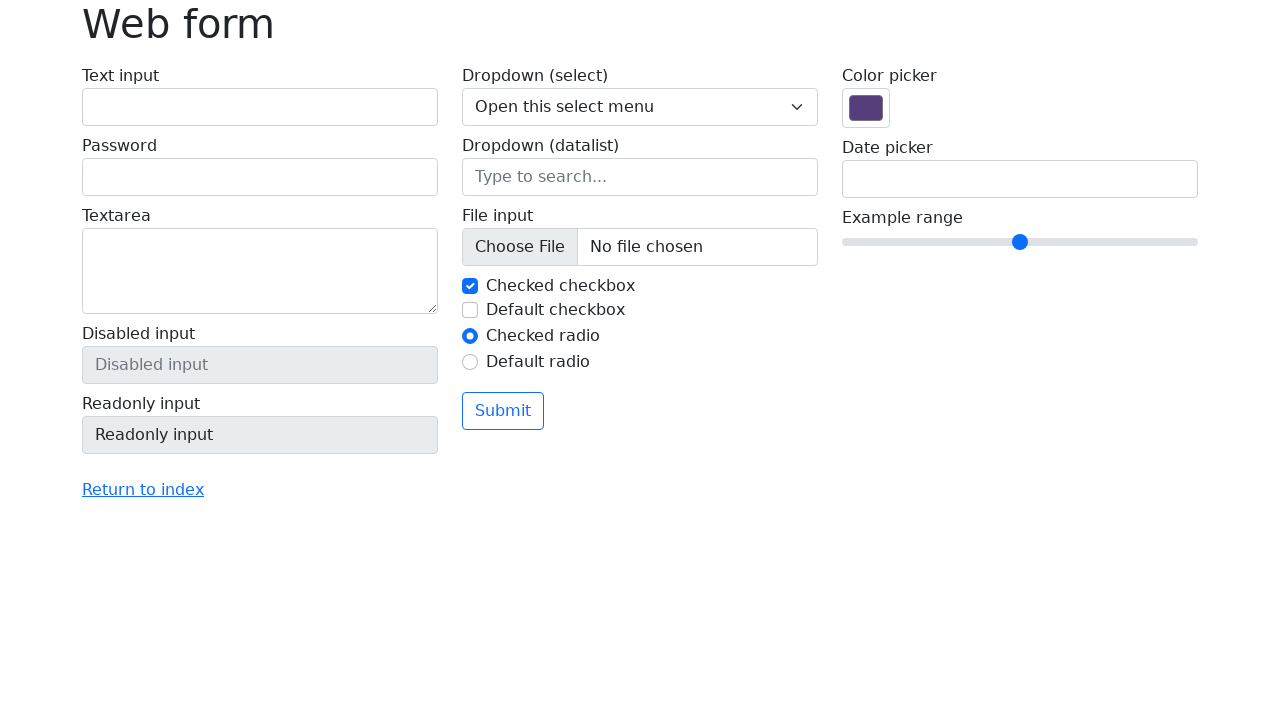

Filled text box with 'Selenium' on input[name='my-text']
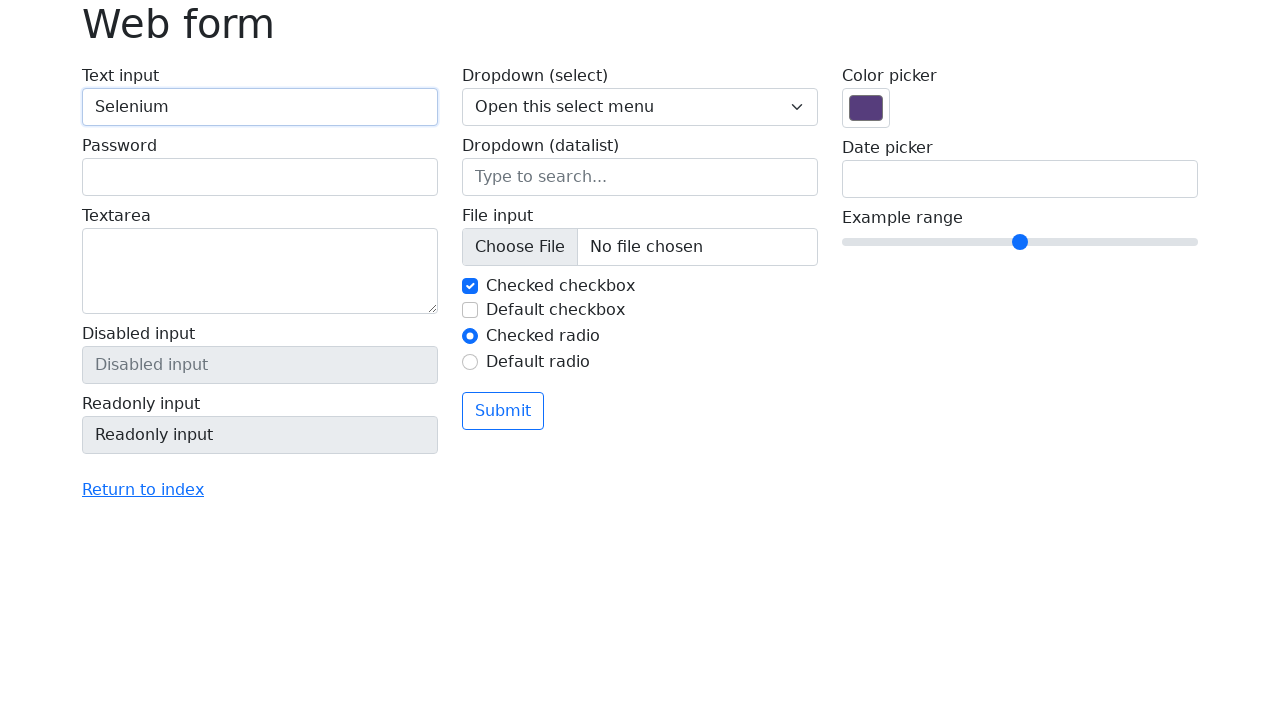

Clicked submit button at (503, 411) on button
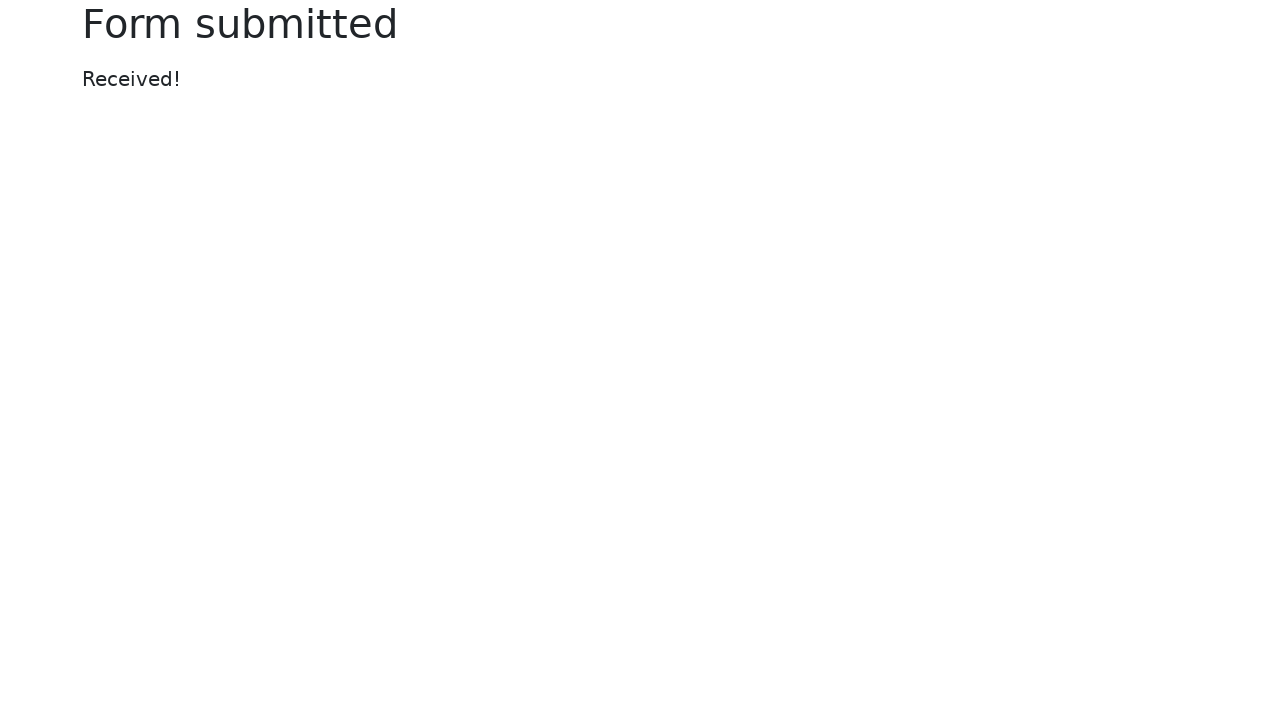

Success message appeared
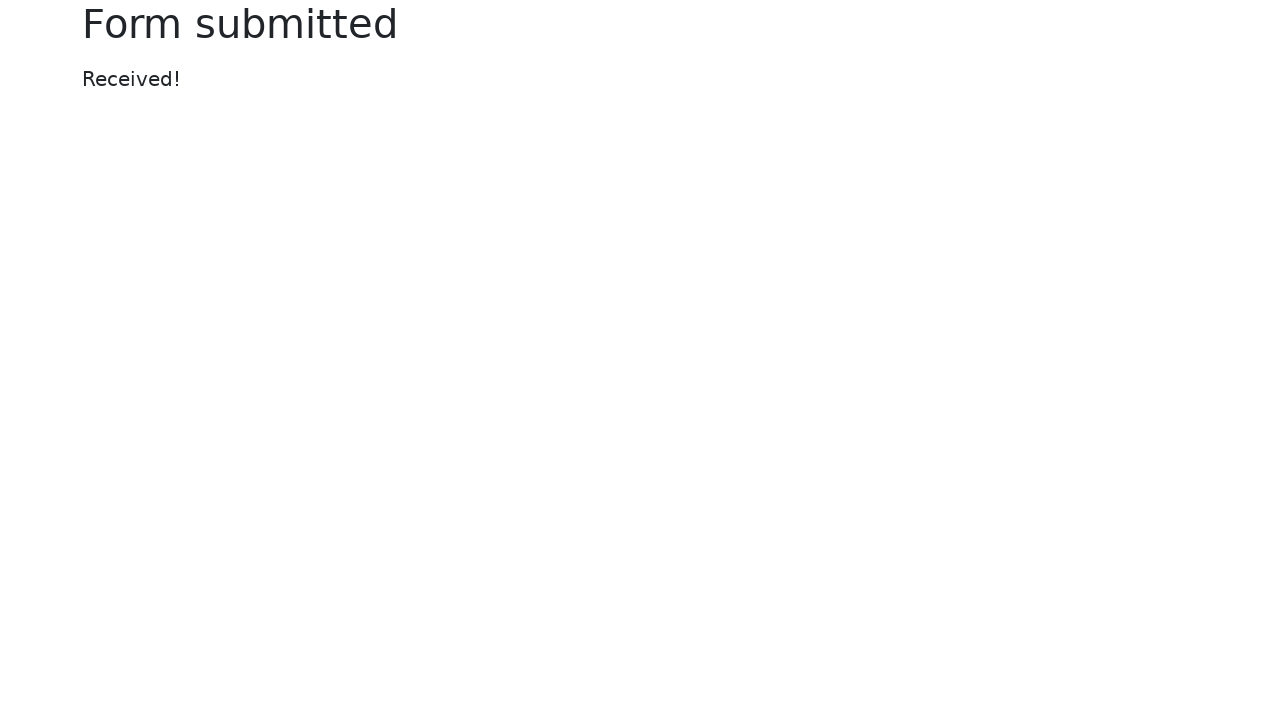

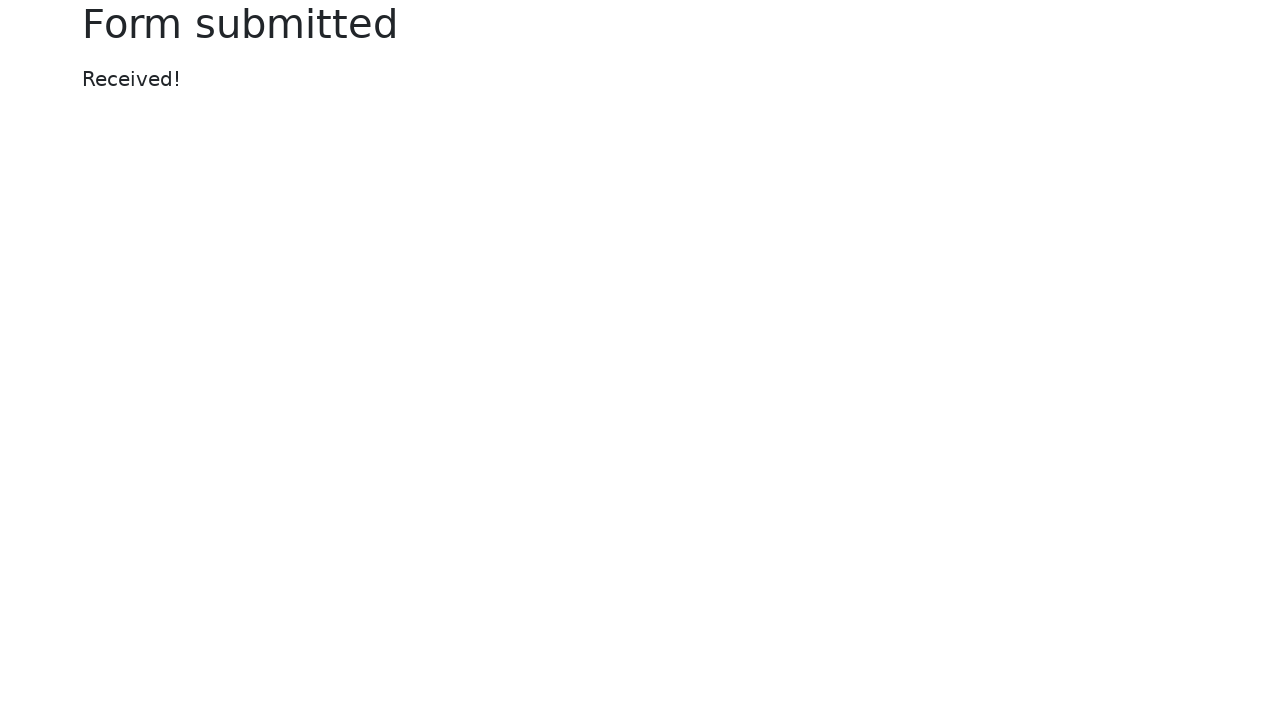